Navigates to the Tirumala temple website and clicks on the SriVenkateshwara Recording link using partial link text matching

Starting URL: https://tirumala.org/

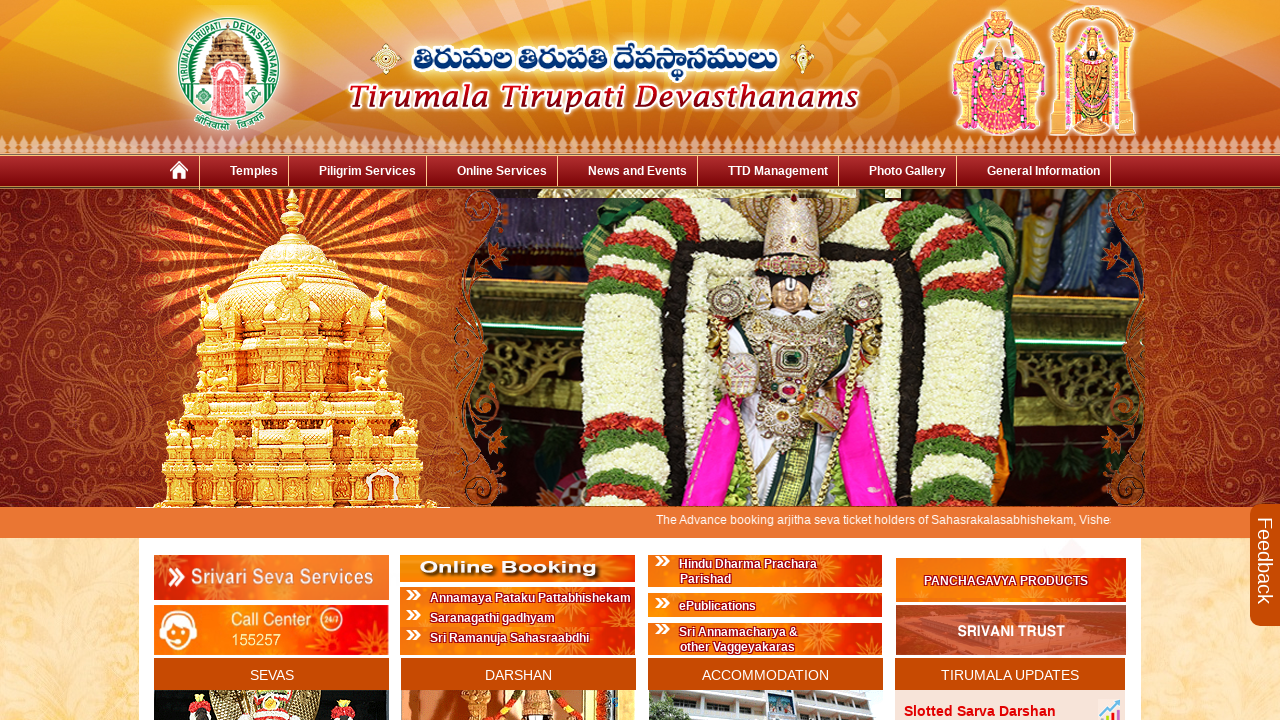

Waited for page to load (domcontentloaded state)
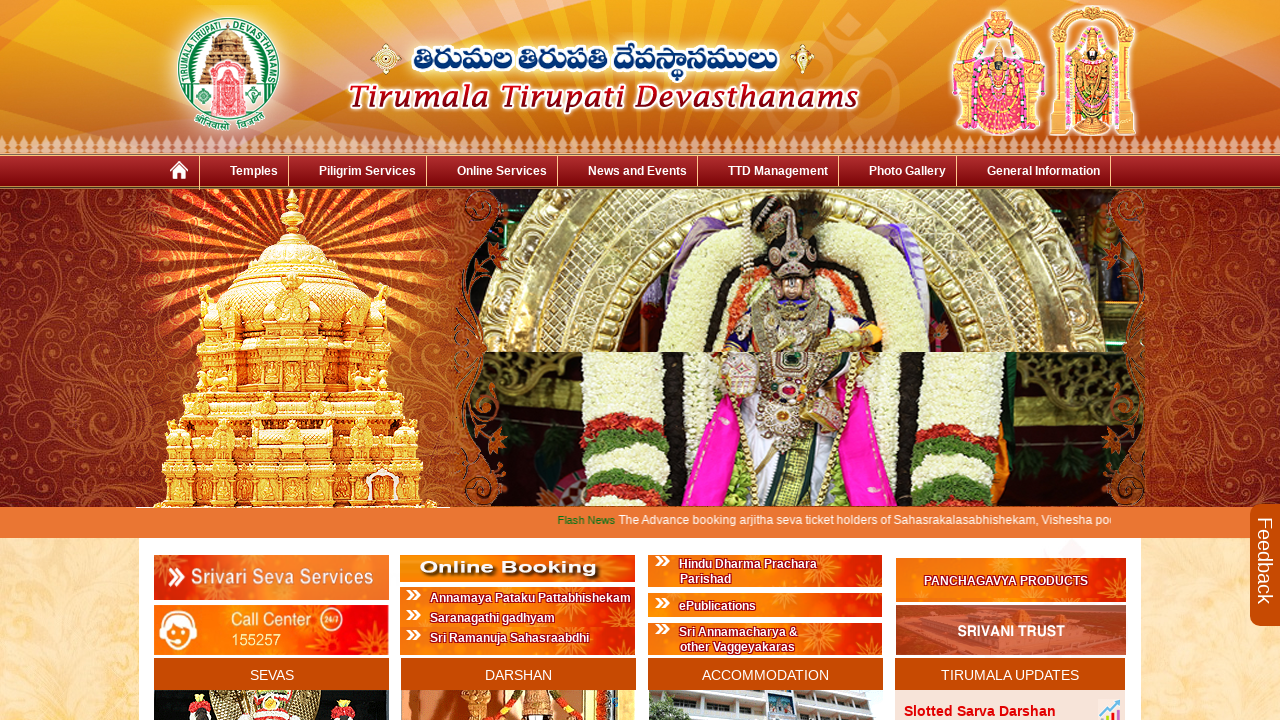

Clicked on SriVenkateshwara Recording link using partial text matching at (356, 536) on a:has-text('SriVenkateshwara Recording')
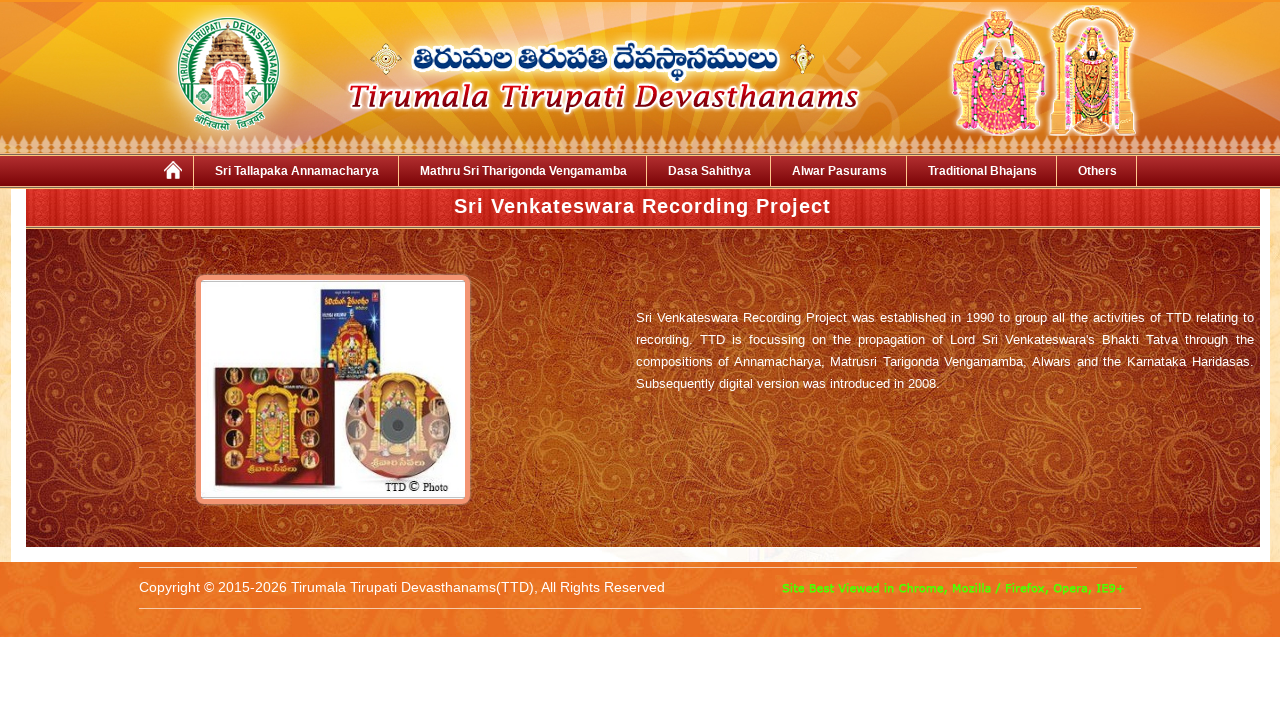

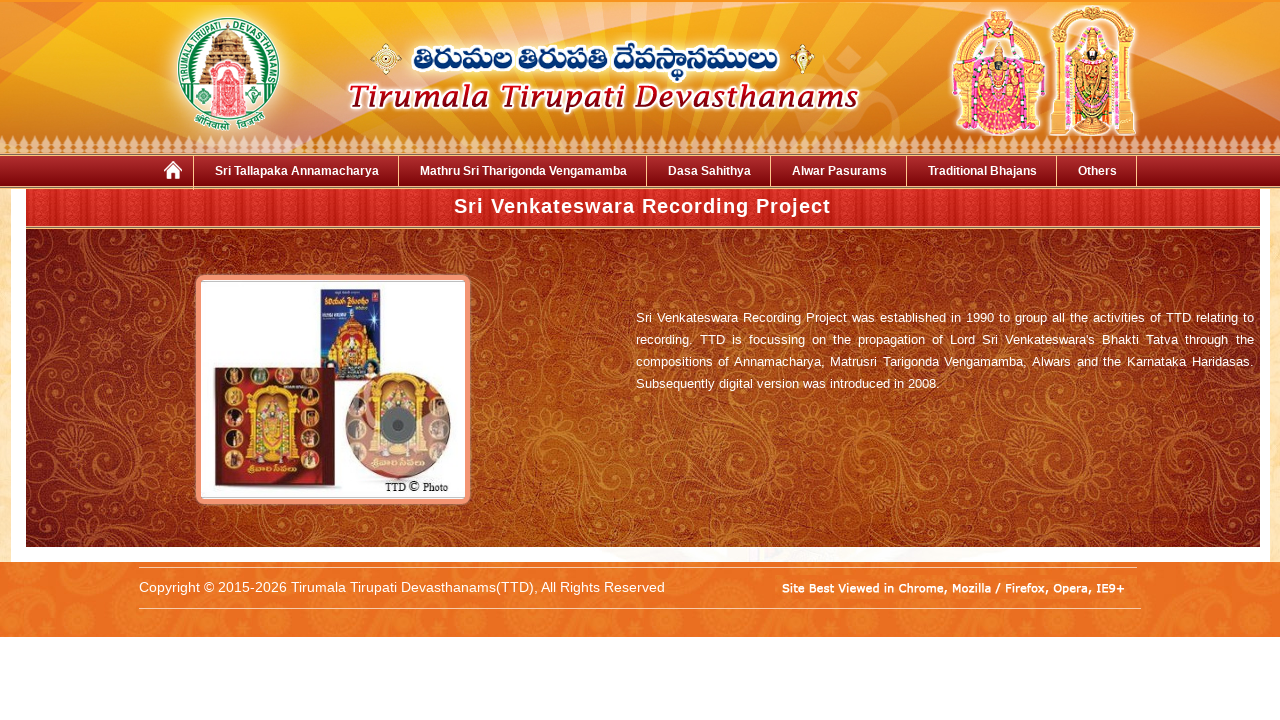